Tests file download functionality by navigating to a download page and clicking the first download link. Verifies the download was initiated.

Starting URL: http://the-internet.herokuapp.com/download

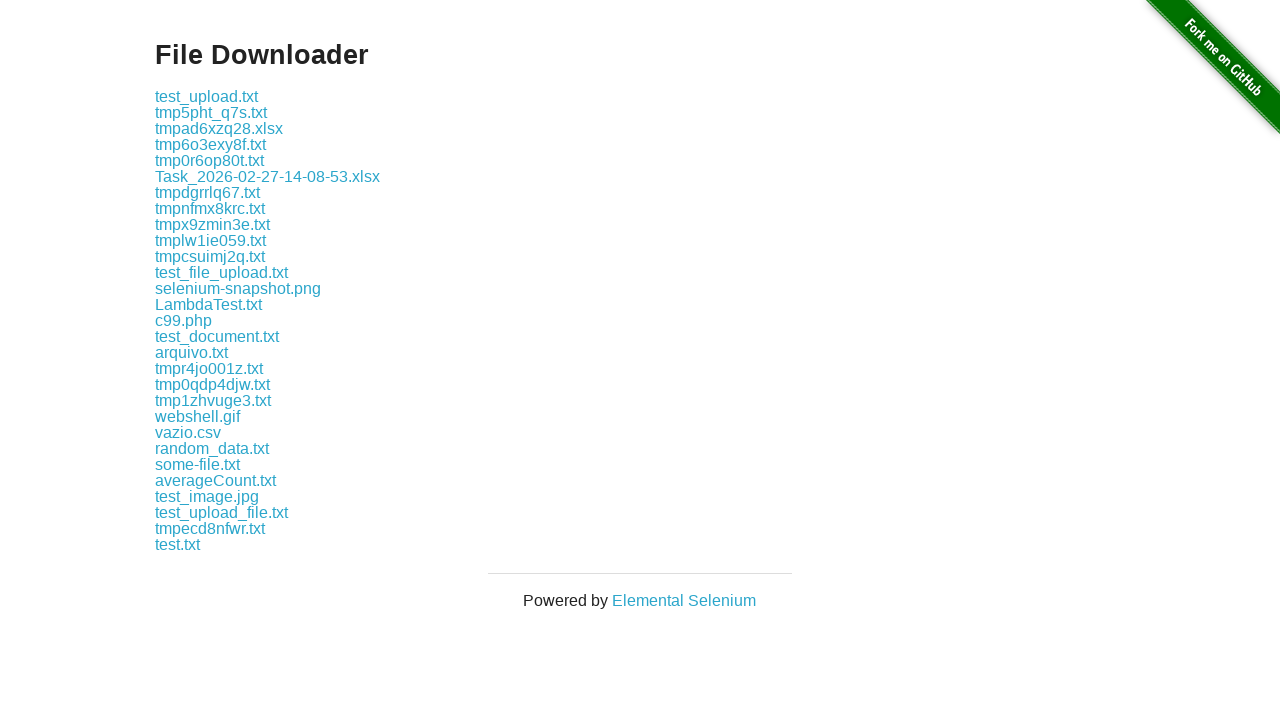

Waited for download links to be visible
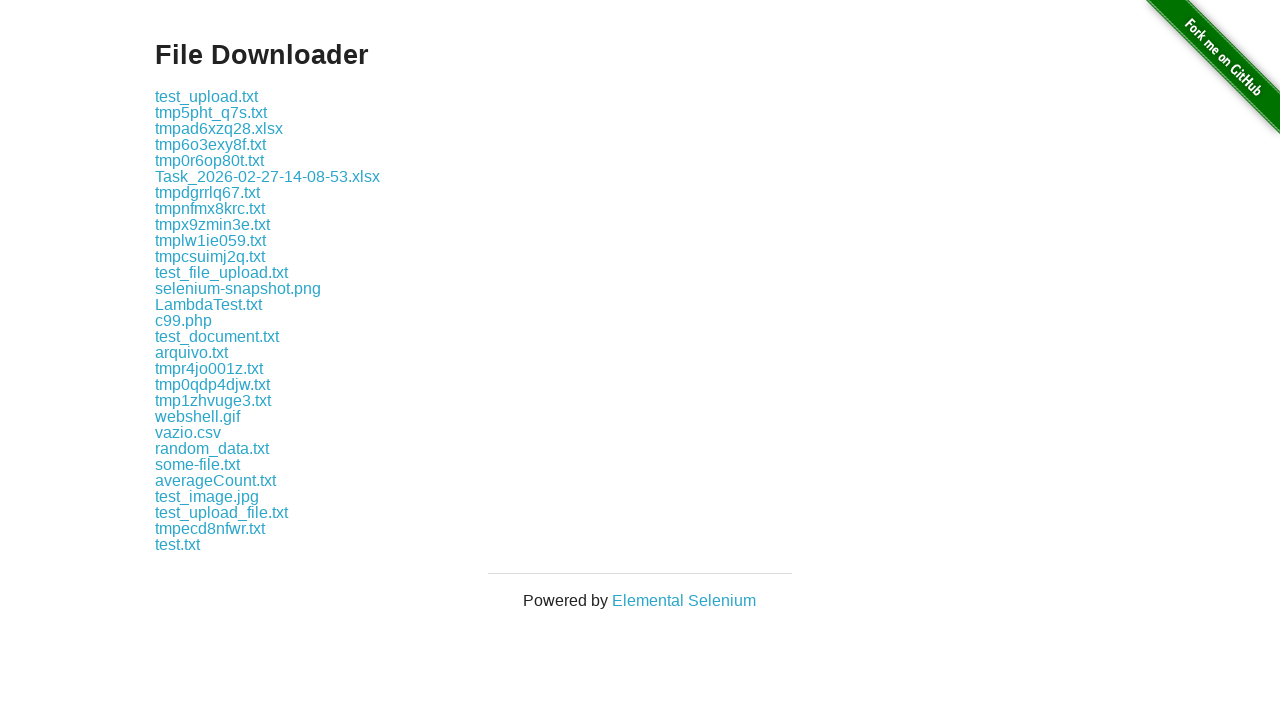

Clicked the first download link and initiated file download at (206, 96) on .example a
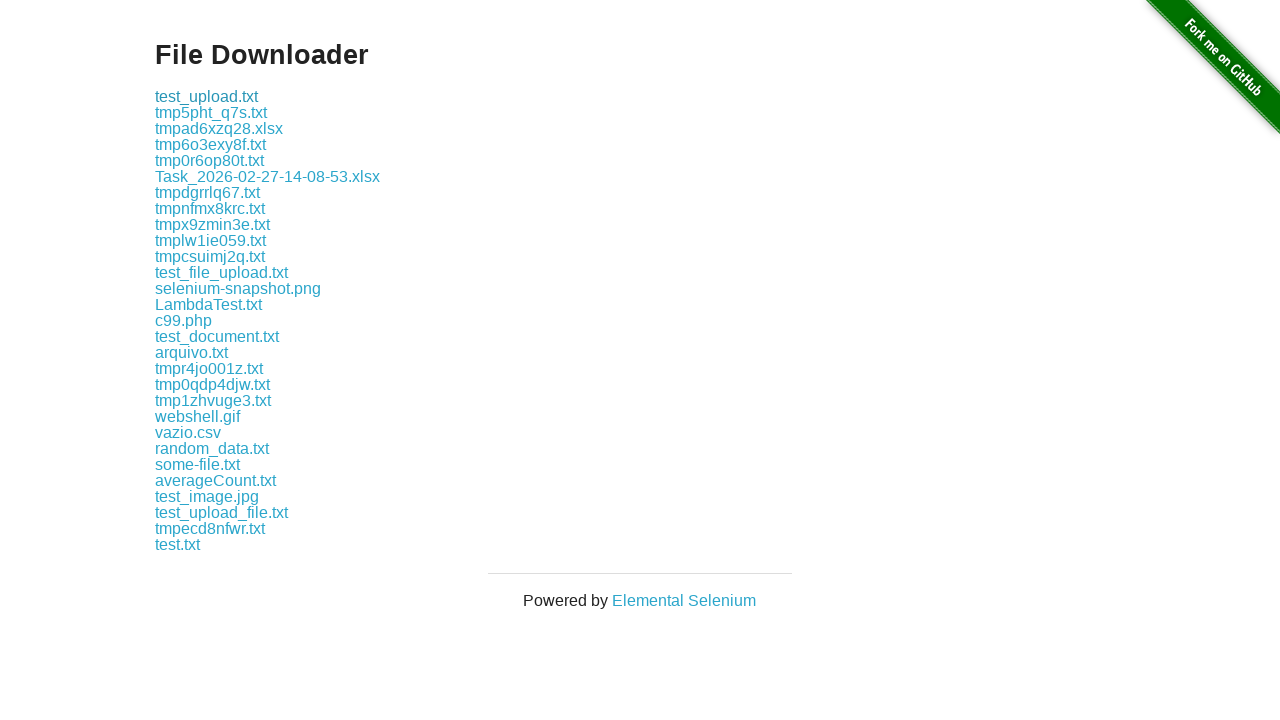

Retrieved the download object
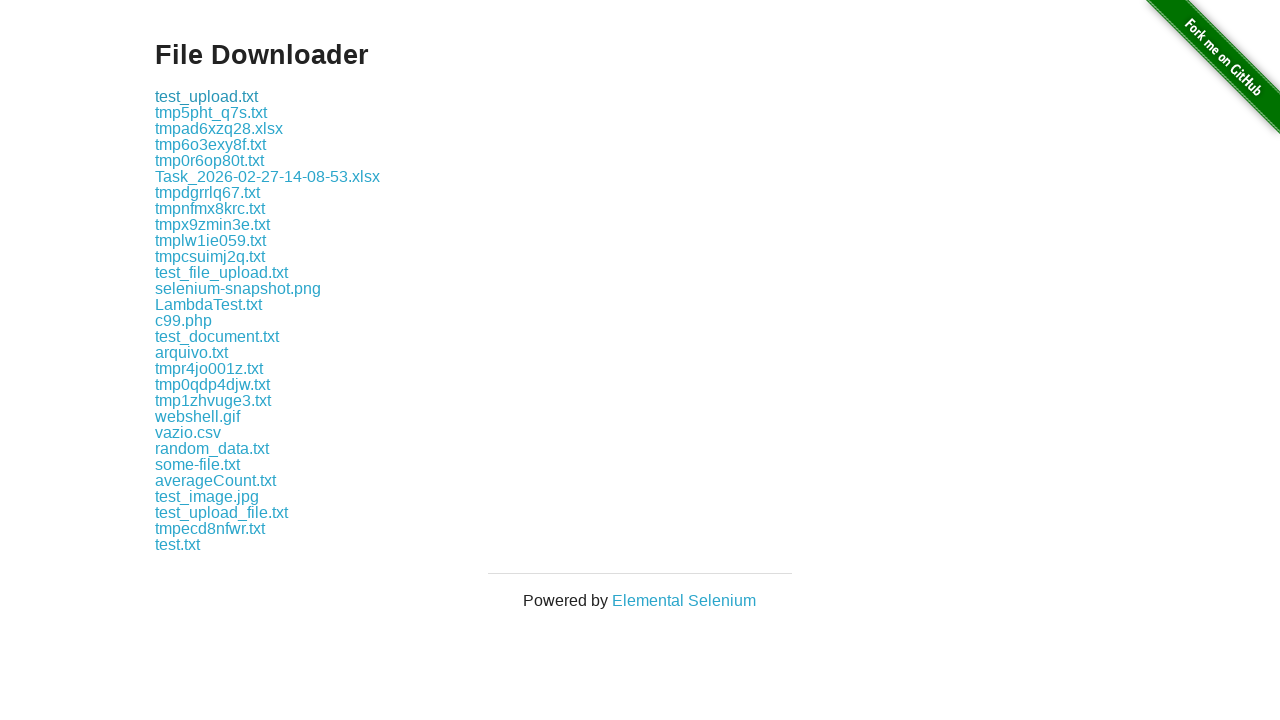

Obtained the download file path, confirming download completion
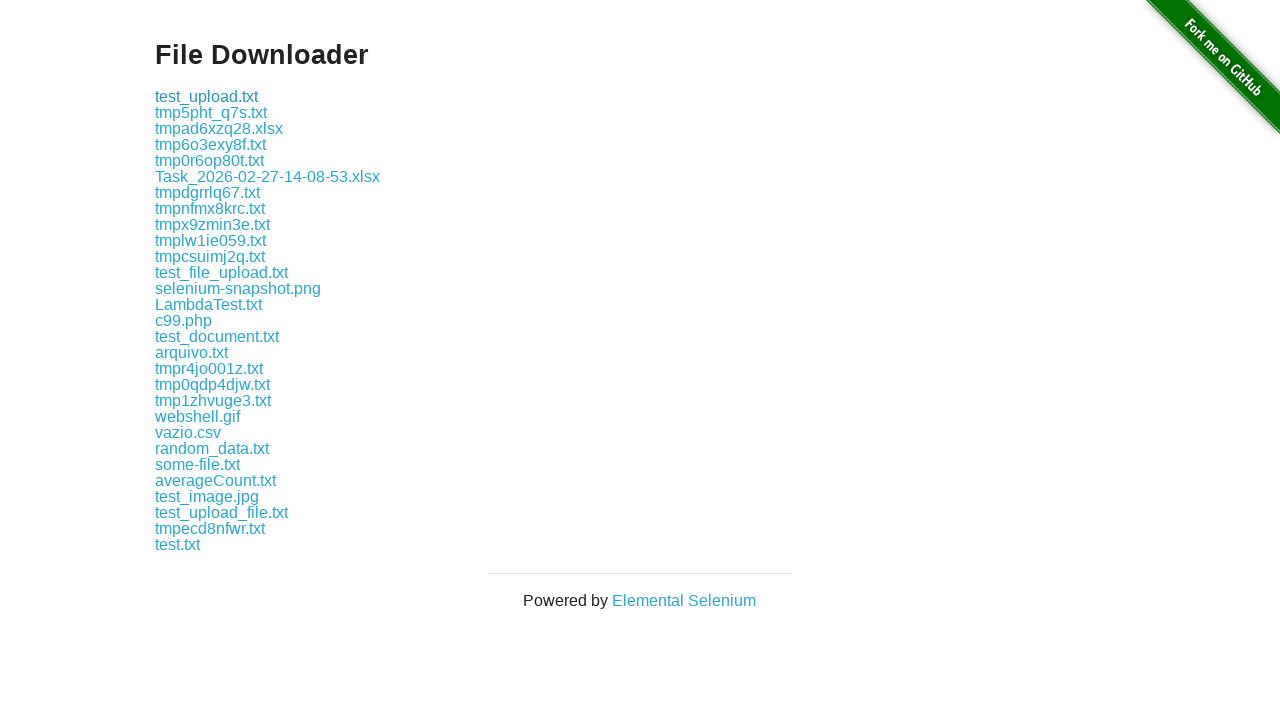

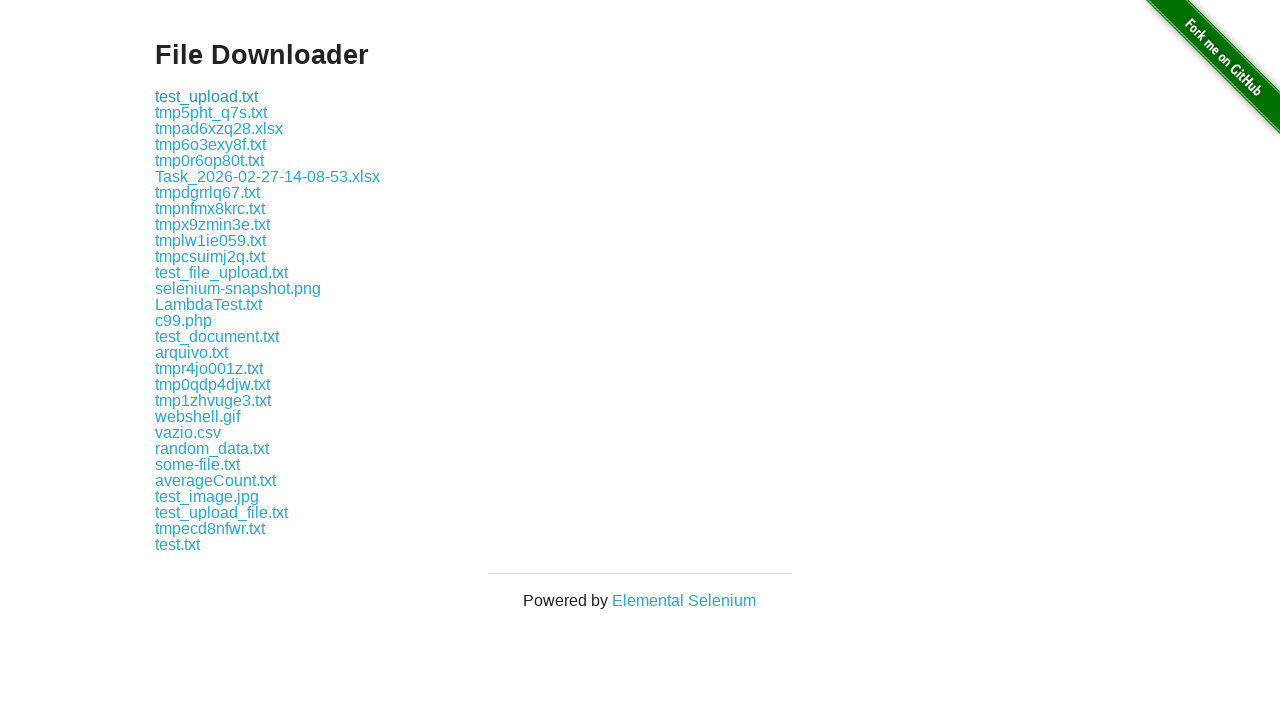